Tests dropdown selection by index and value, selecting Option 1 first and then Option 2

Starting URL: https://the-internet.herokuapp.com/dropdown

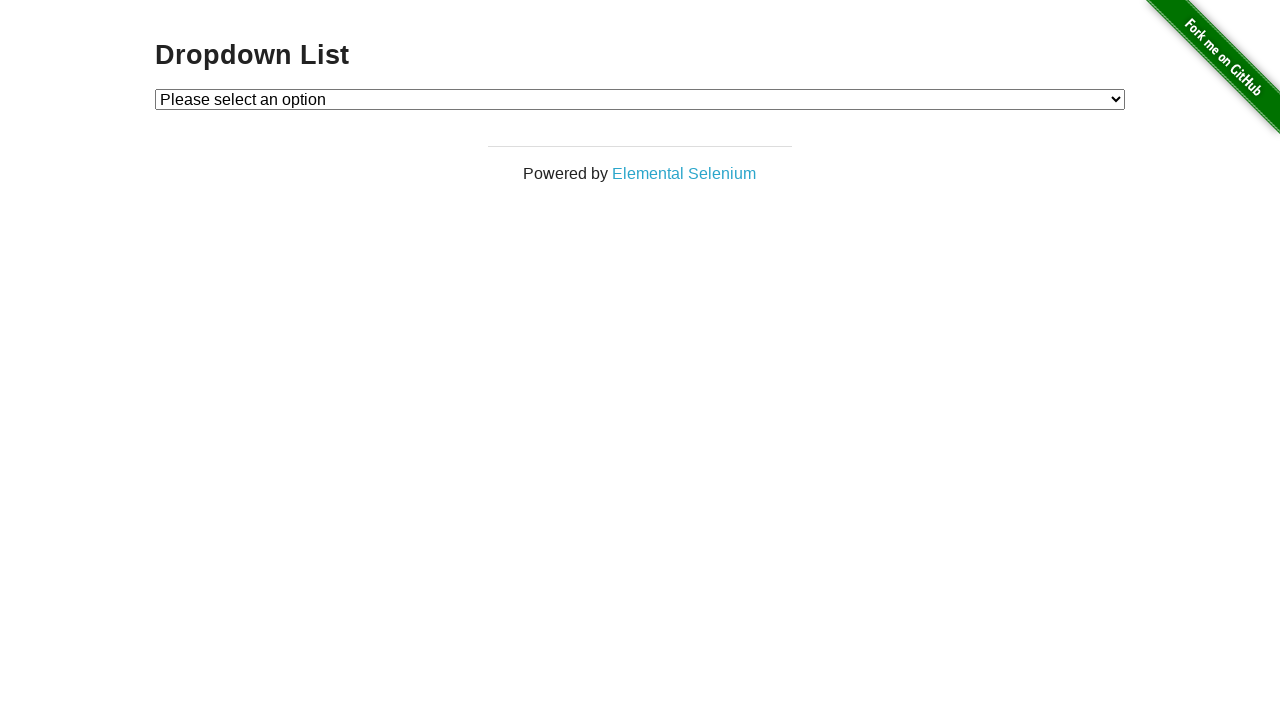

Navigated to dropdown test page
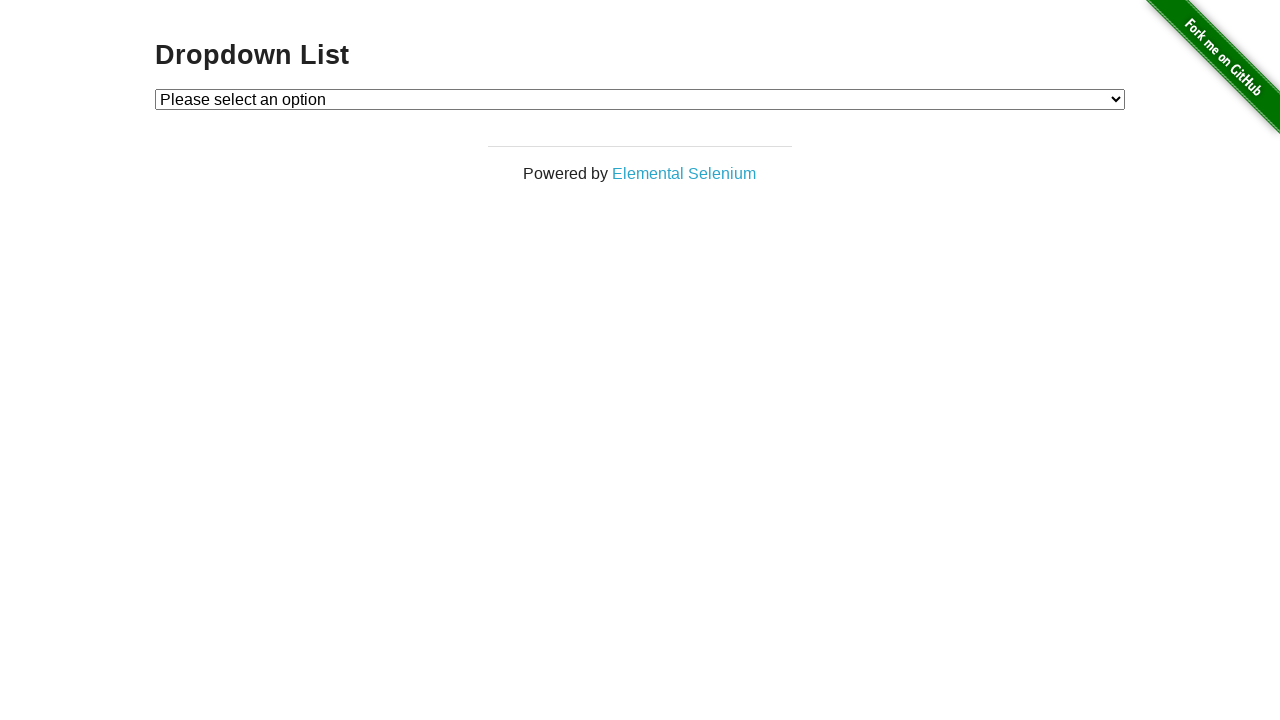

Located dropdown element
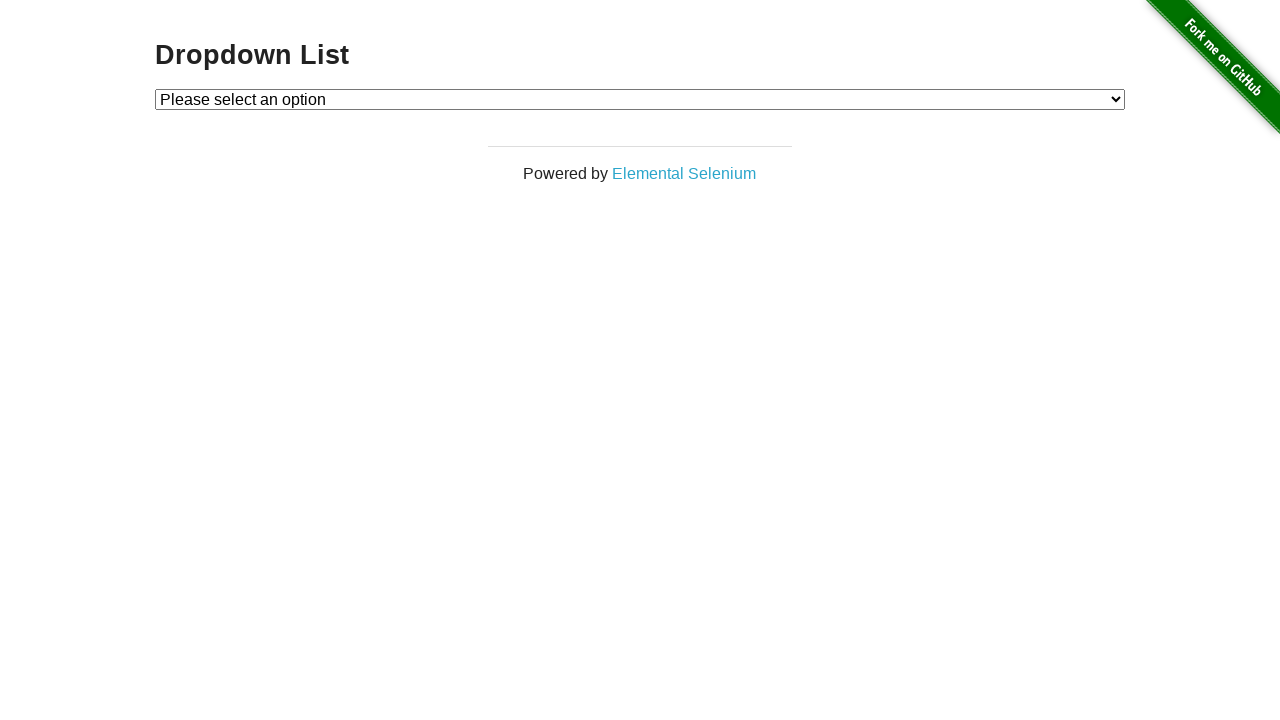

Selected Option 1 by index on #dropdown
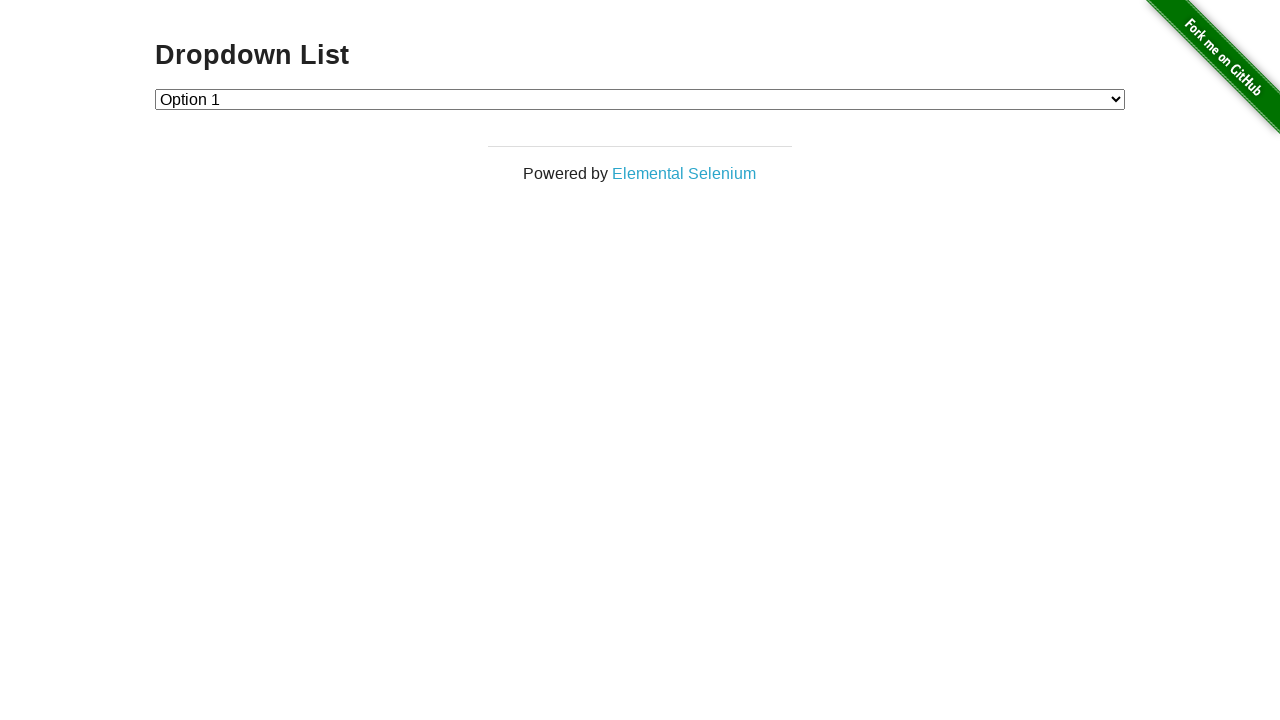

Selected Option 2 by value on #dropdown
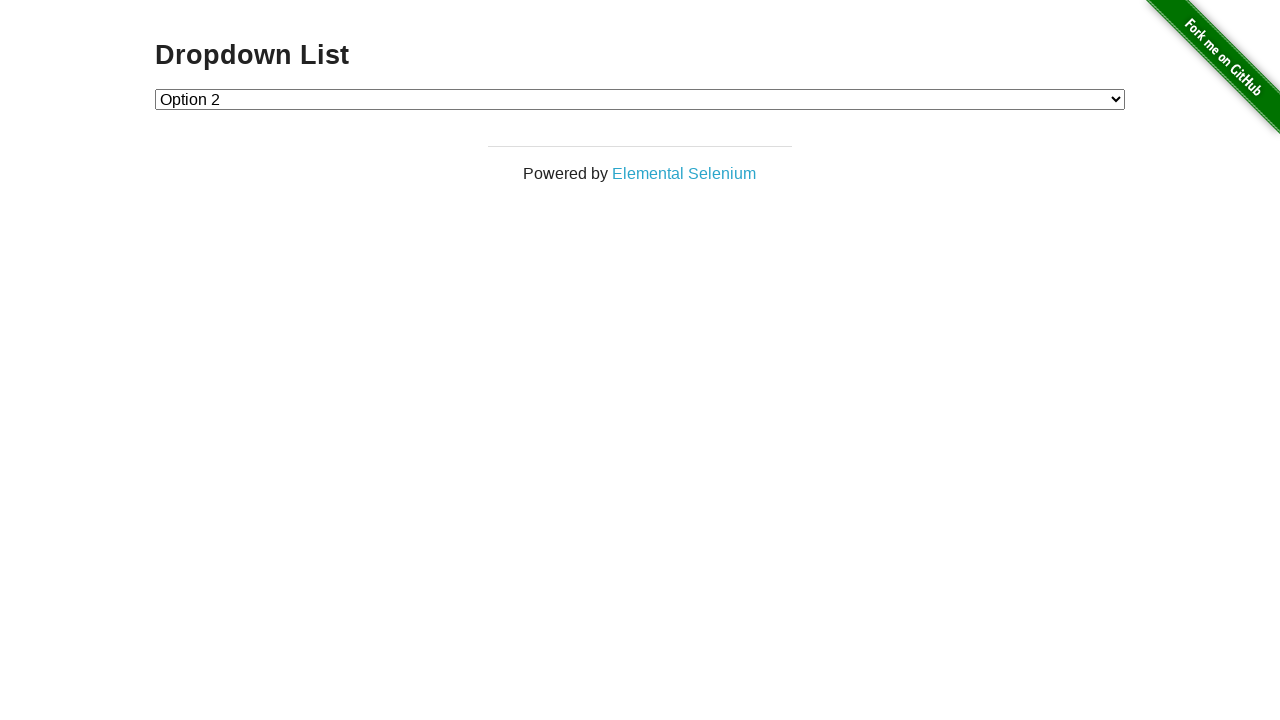

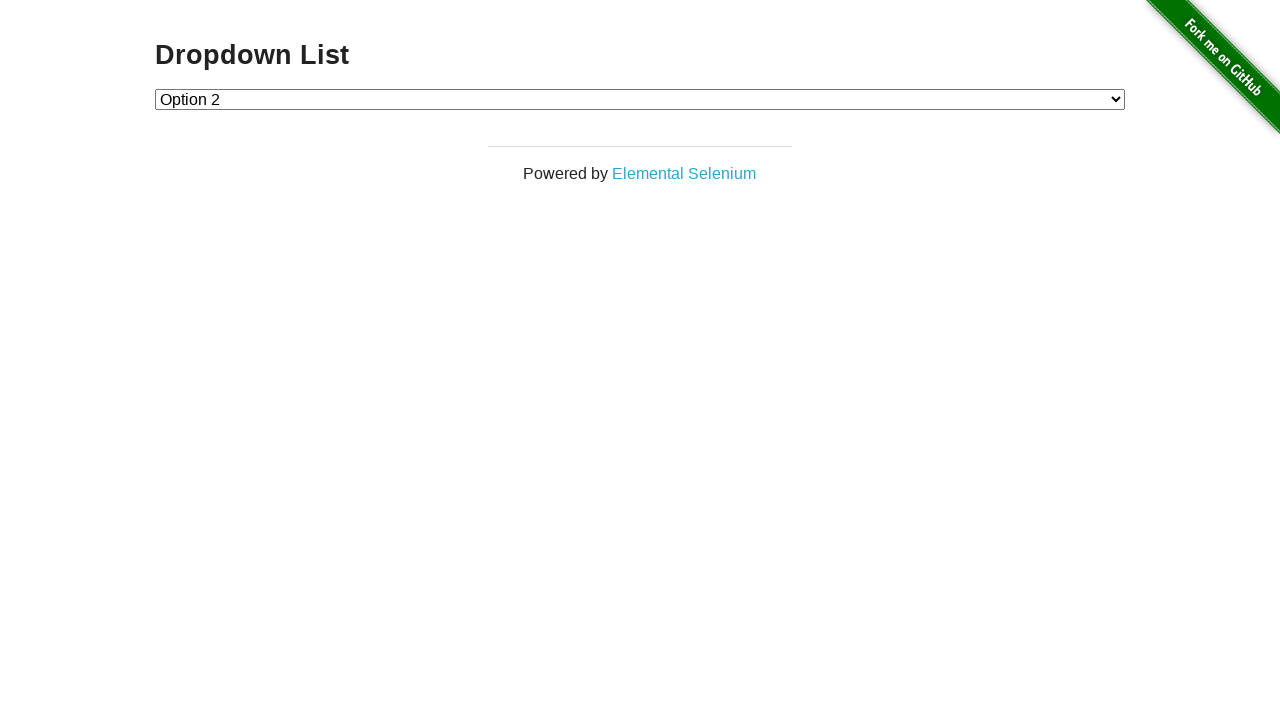